Tests country dropdown by counting options and selecting Bangladesh

Starting URL: https://demo.automationtesting.in/Register.html

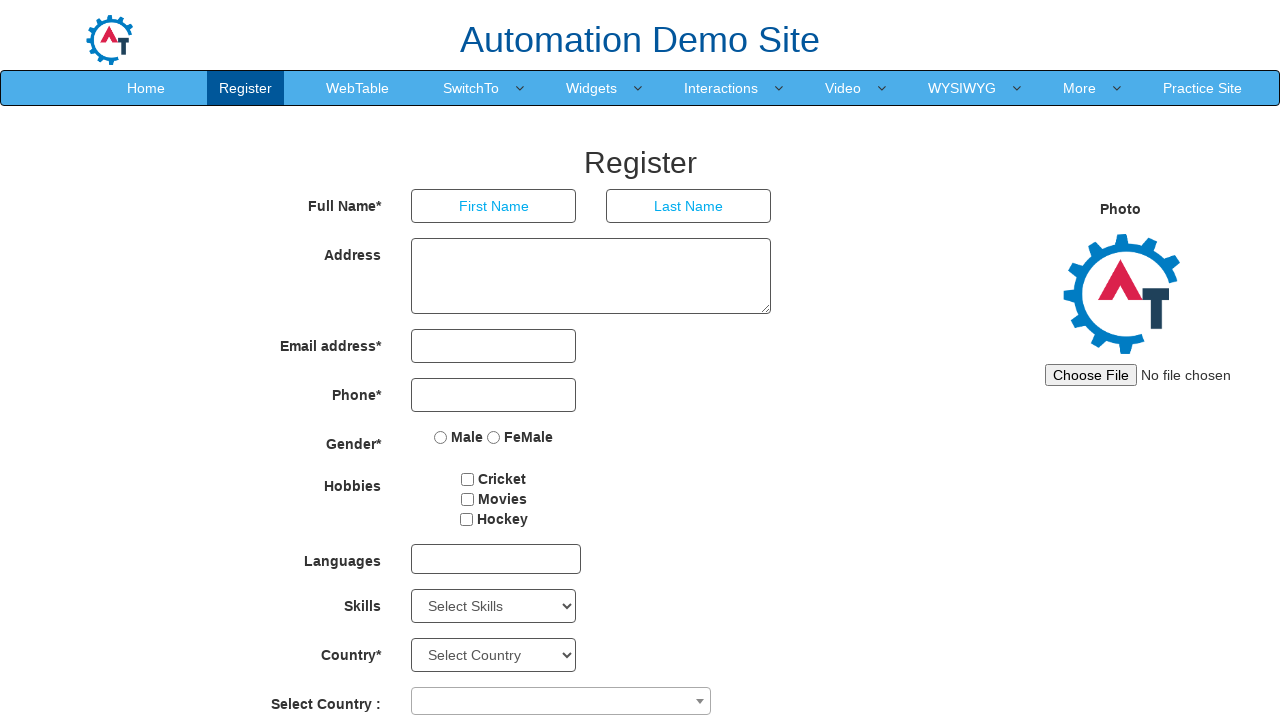

Located country dropdown element
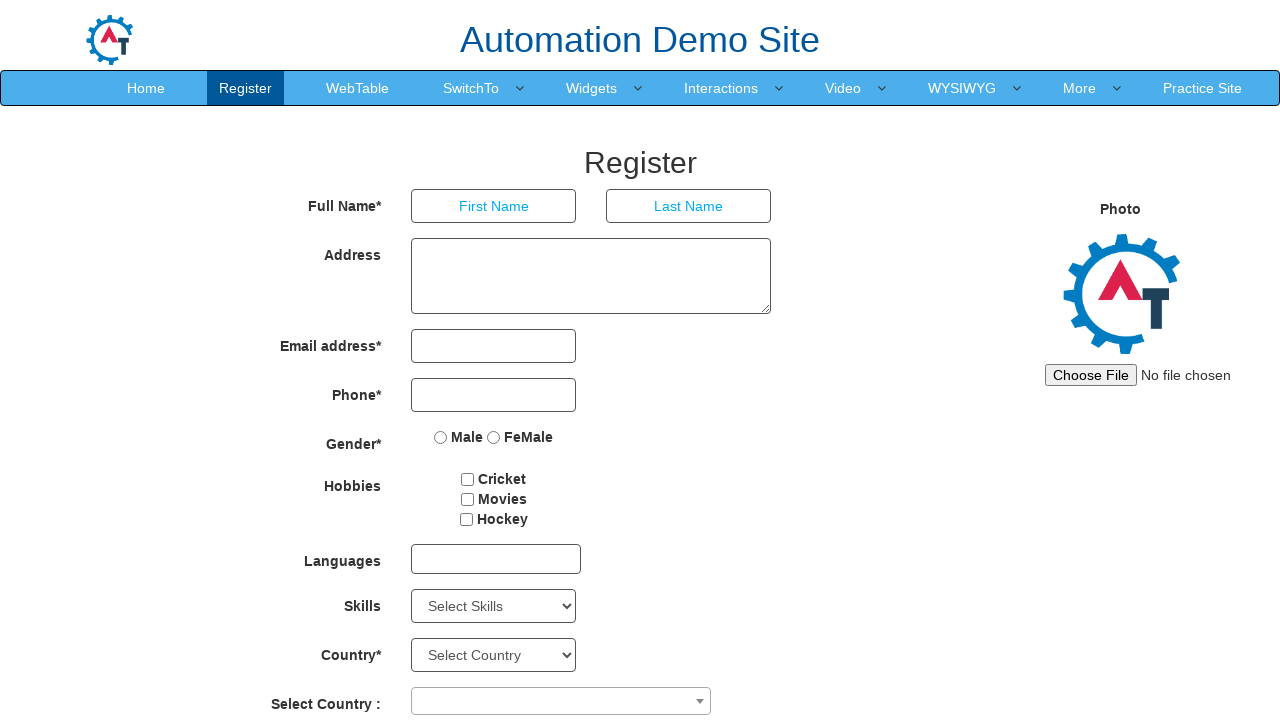

Retrieved all dropdown options - total count: 10
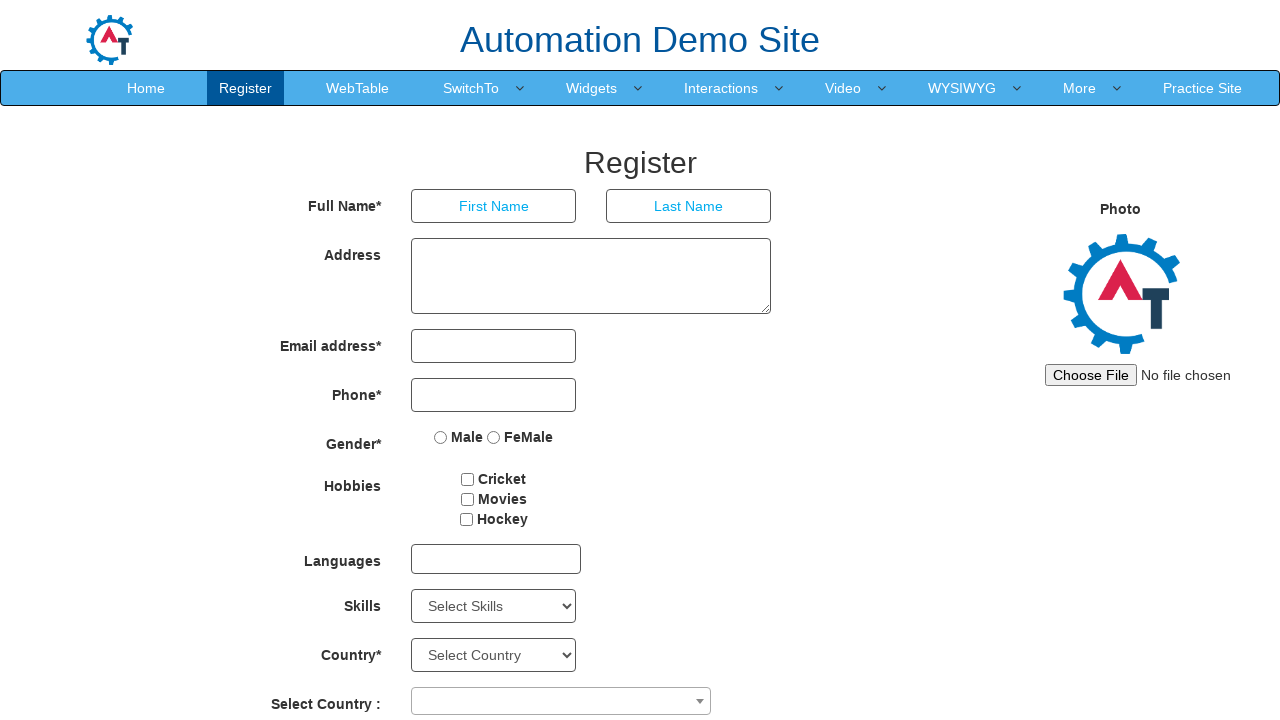

Extracted all option texts from dropdown: ['', 'Australia', 'Bangladesh', 'Denmark', 'Hong Kong', 'India', 'Japan', 'Netherlands', 'New Zealand', 'South Africa', 'United States of America']
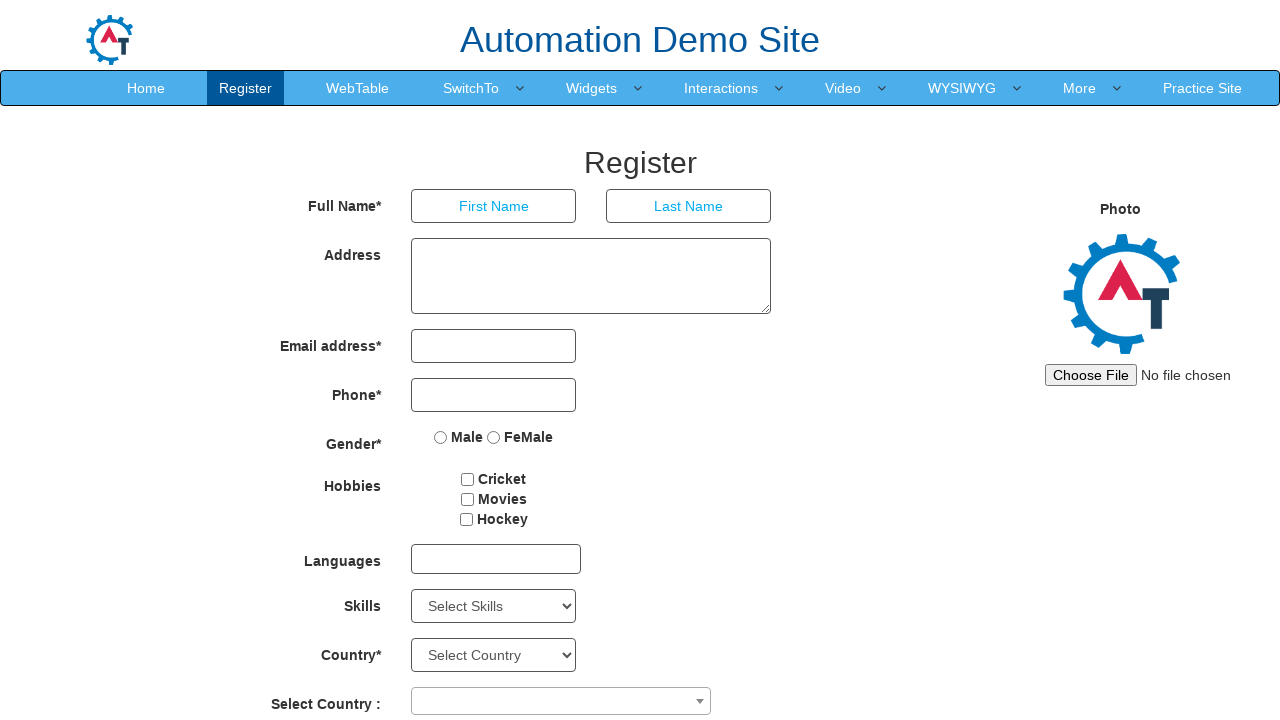

Selected 'Bangladesh' from country dropdown on xpath=//Select[@id='country']
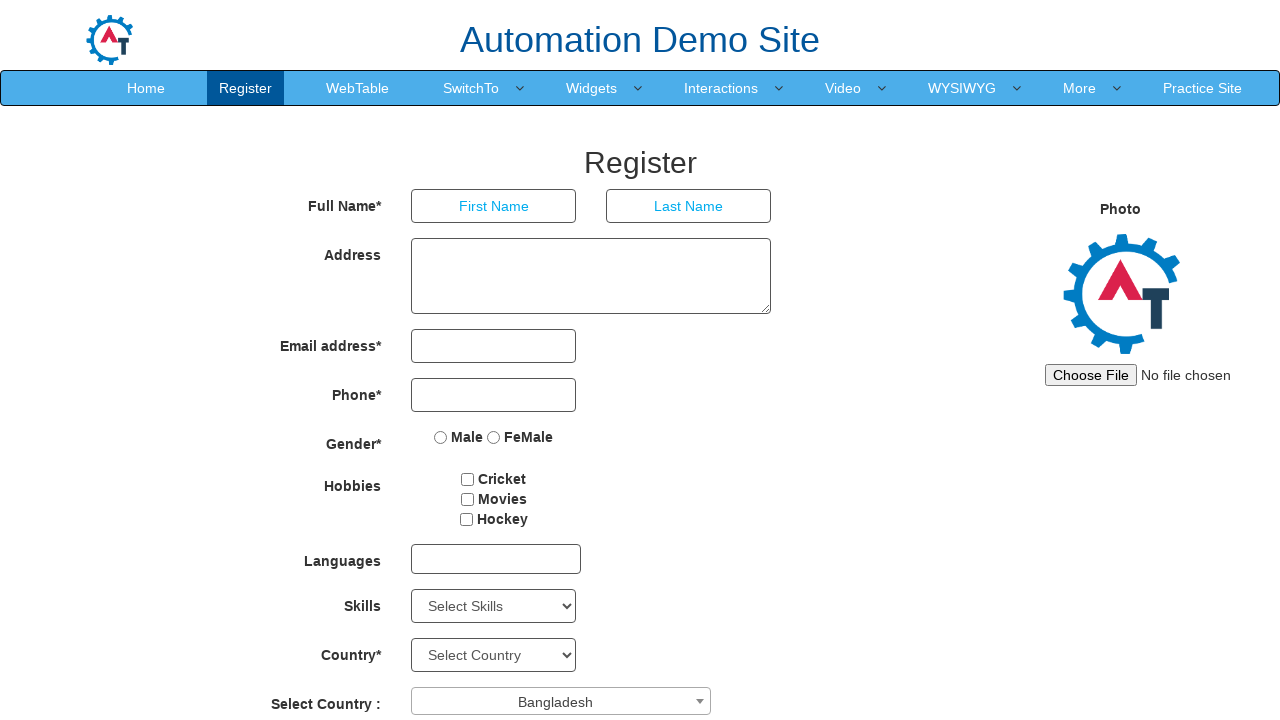

Waited 2000ms for dropdown selection to complete
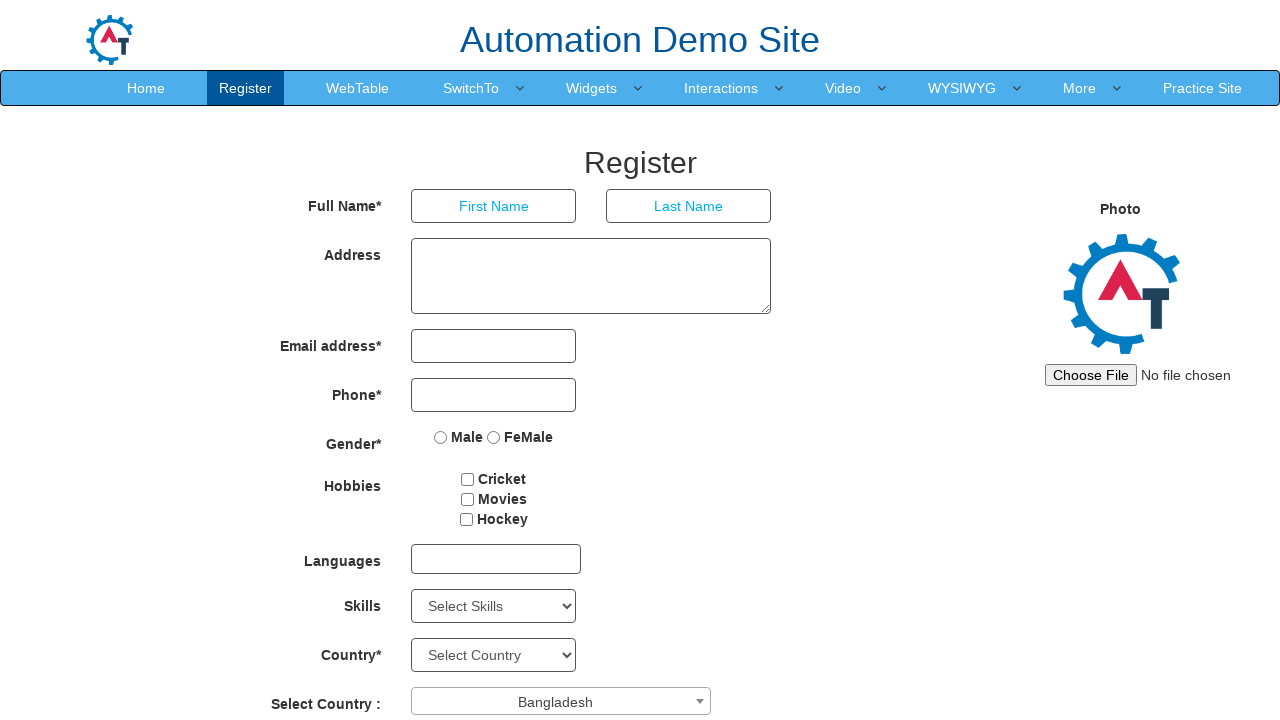

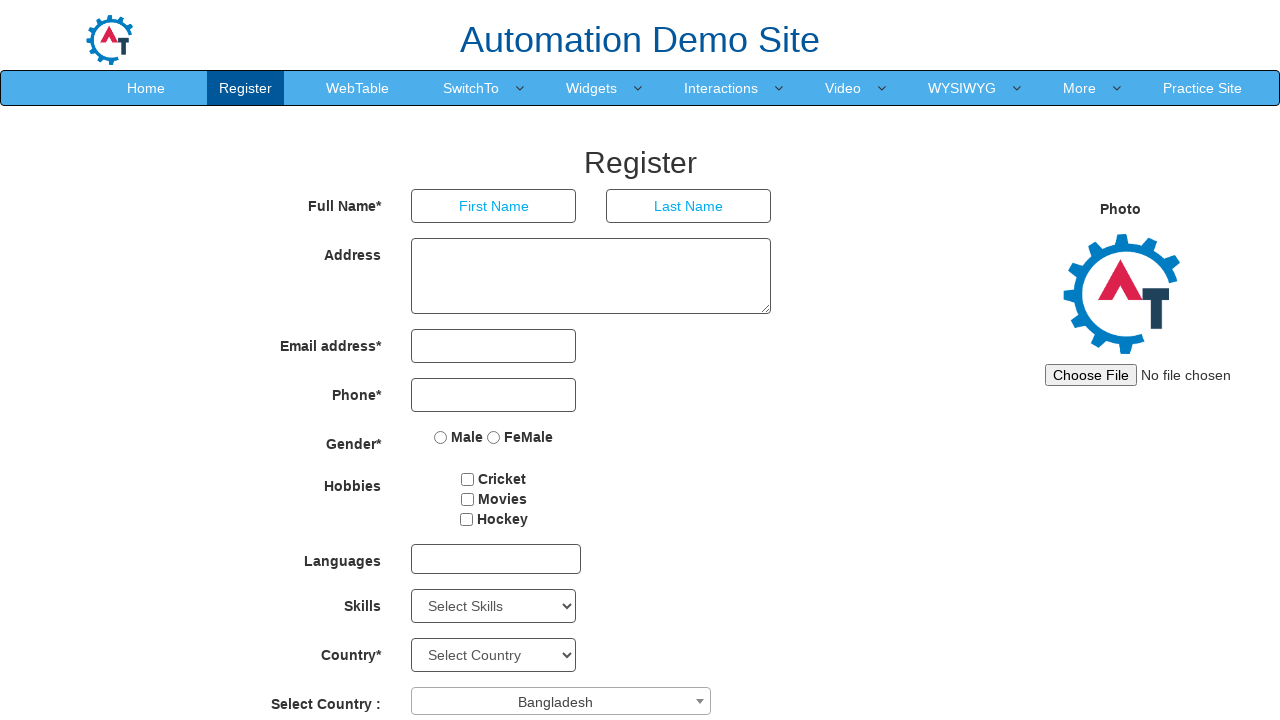